Tests right-click context menu functionality by performing a right-click on an element and selecting an option from the context menu

Starting URL: https://swisnl.github.io/jQuery-contextMenu/demo.html

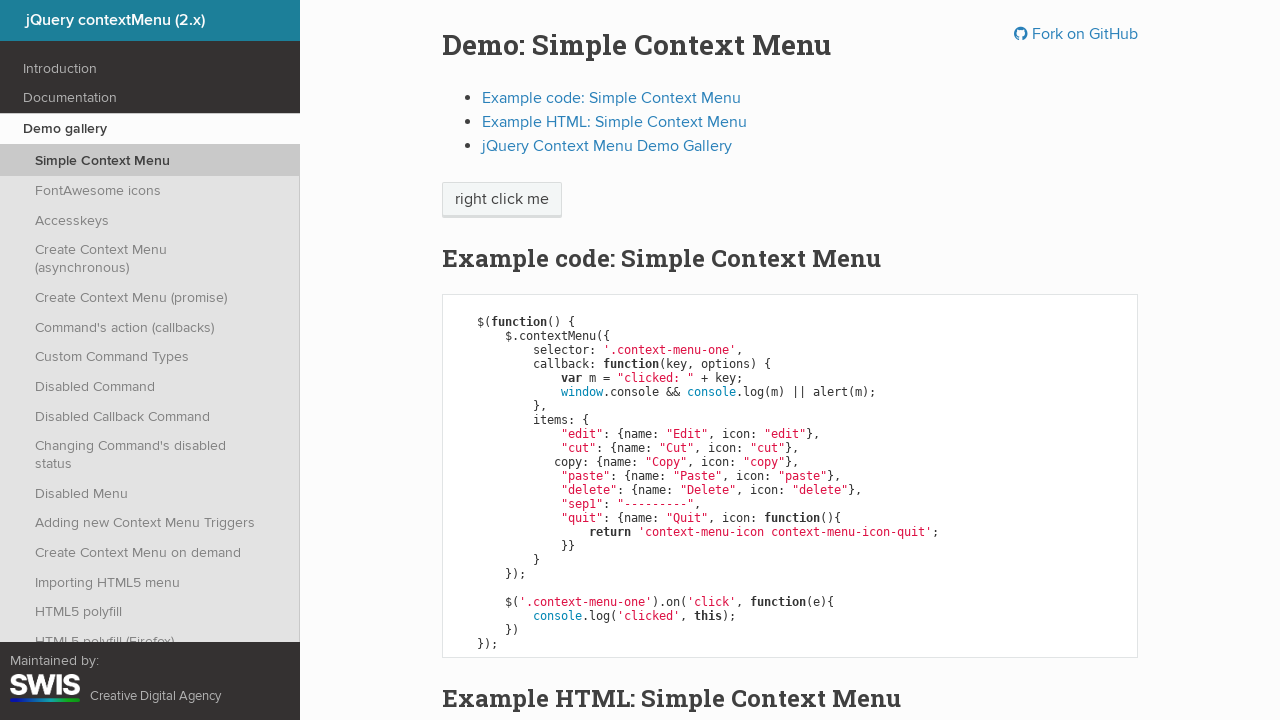

Located the 'right click me' element
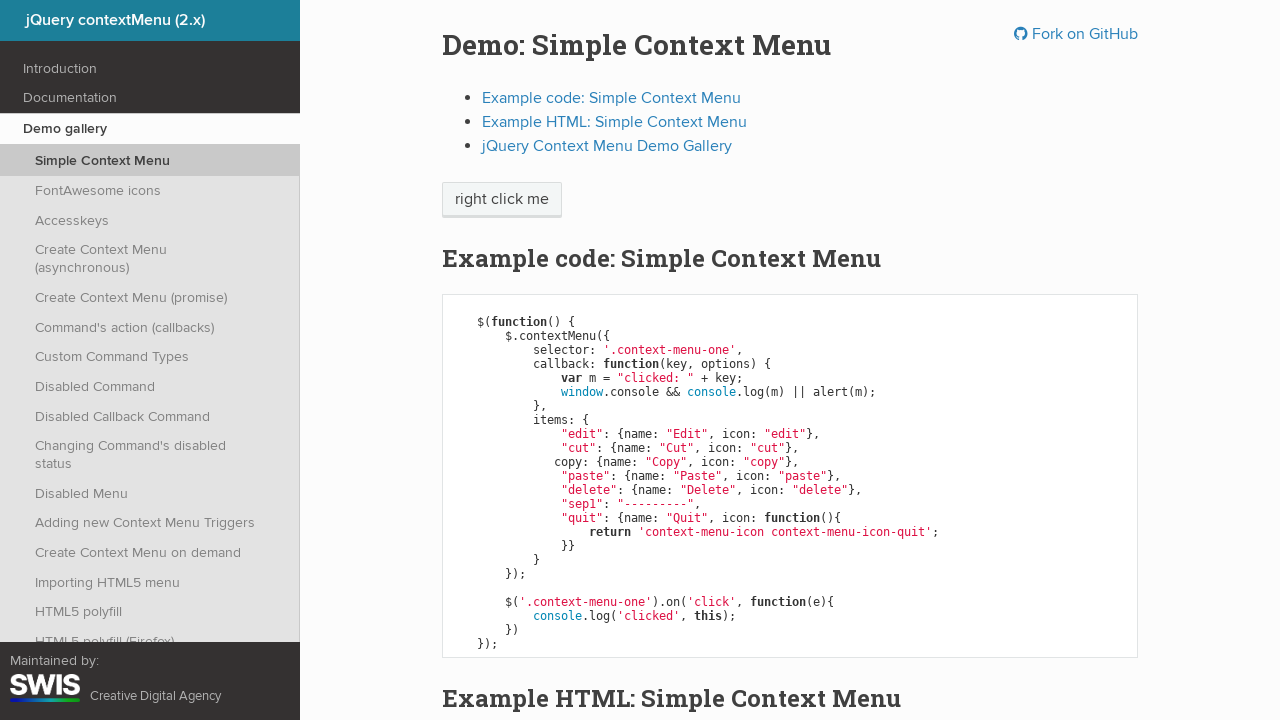

Right-clicked on the 'right click me' element to open context menu at (502, 200) on xpath=//span[.='right click me']
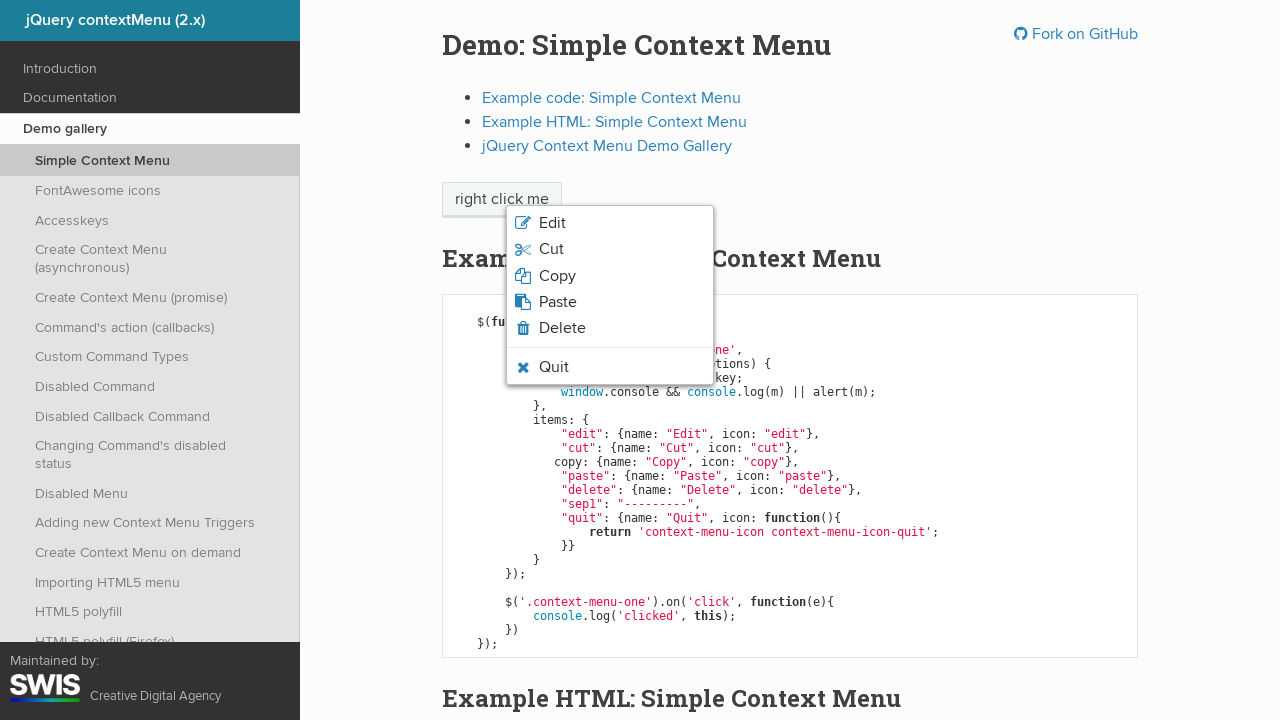

Clicked on 'Copy' option from the context menu at (557, 276) on xpath=//span[.='Copy']
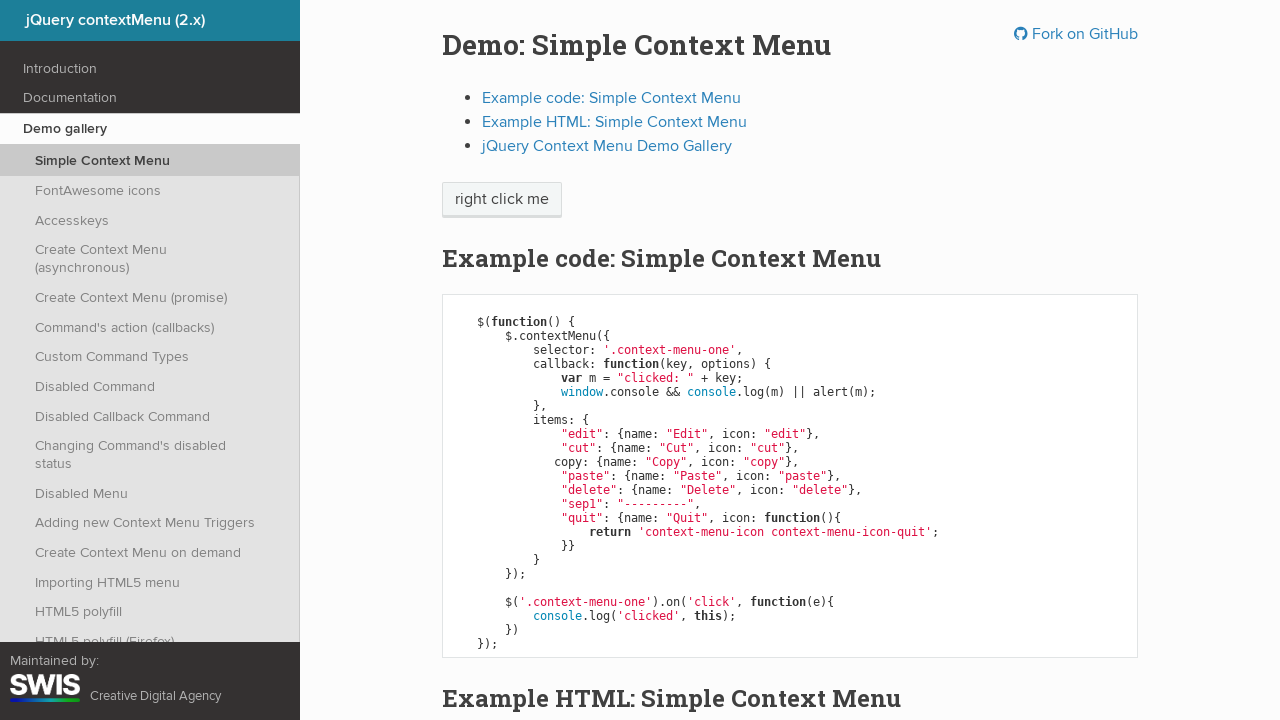

Waited 500ms for any alert to appear after Copy action
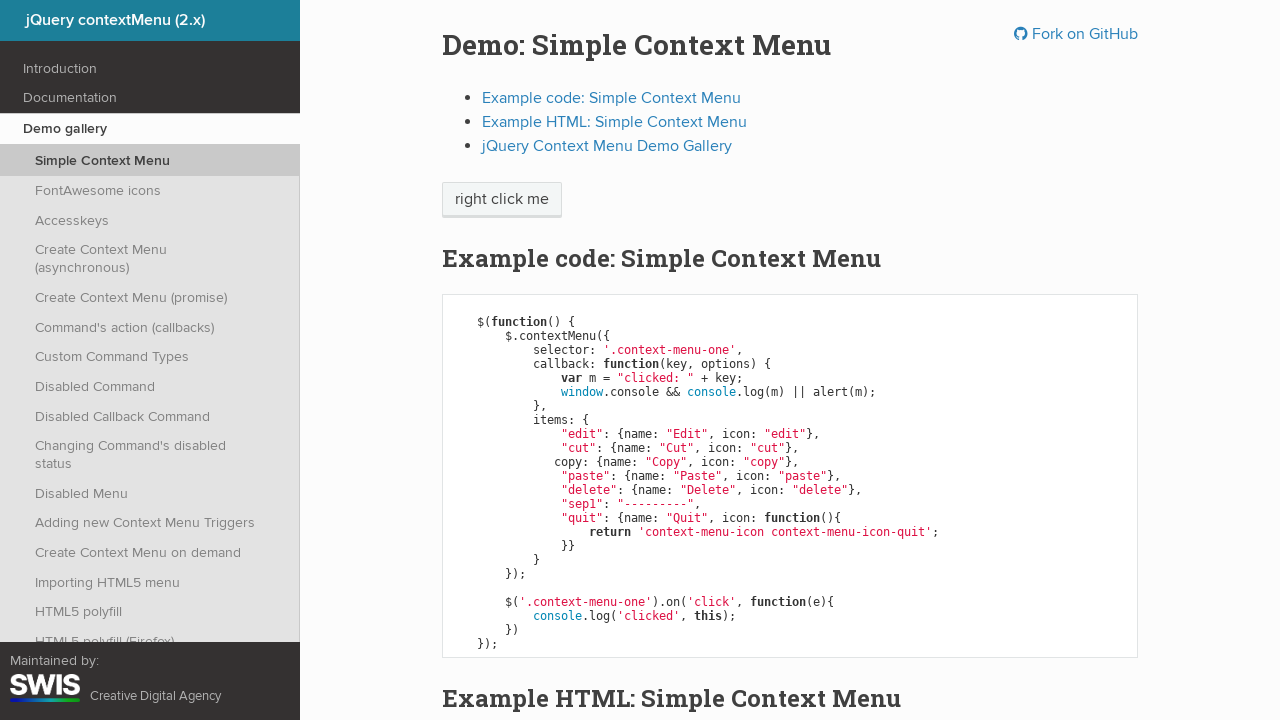

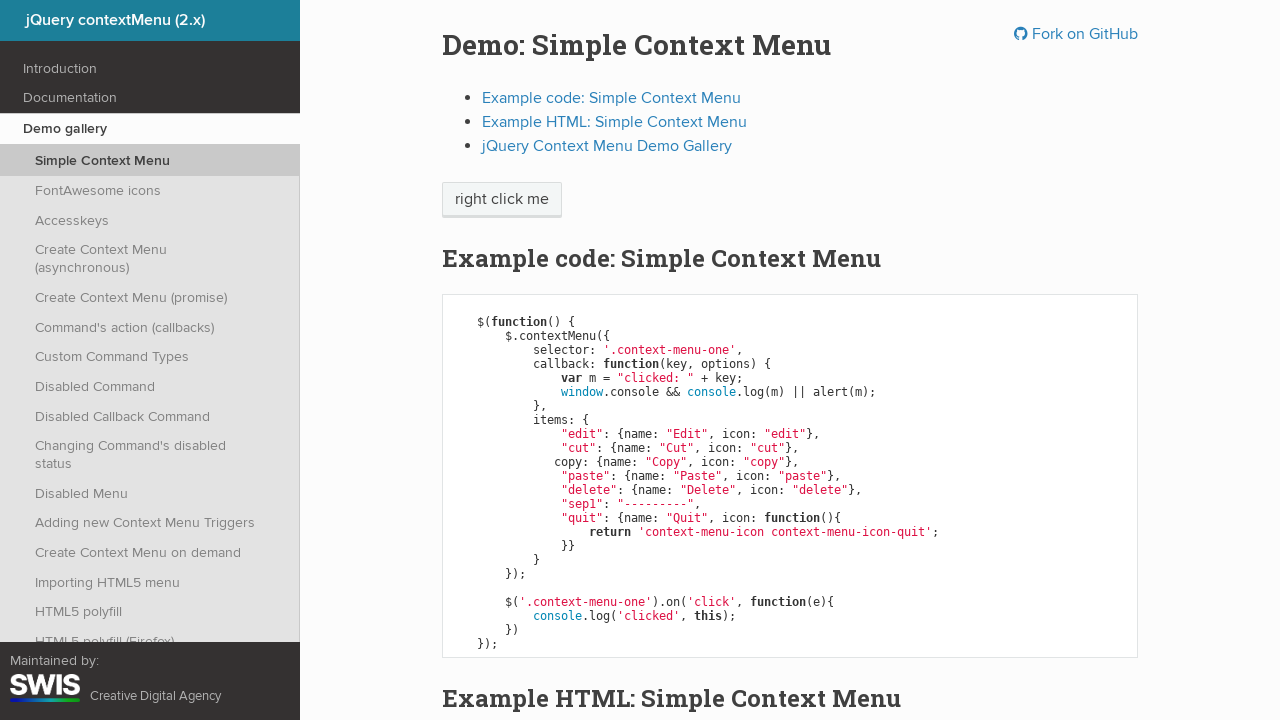